Tests dynamic UI controls by removing and adding a checkbox element, verifying the appropriate messages appear after each action

Starting URL: https://the-internet.herokuapp.com/dynamic_controls

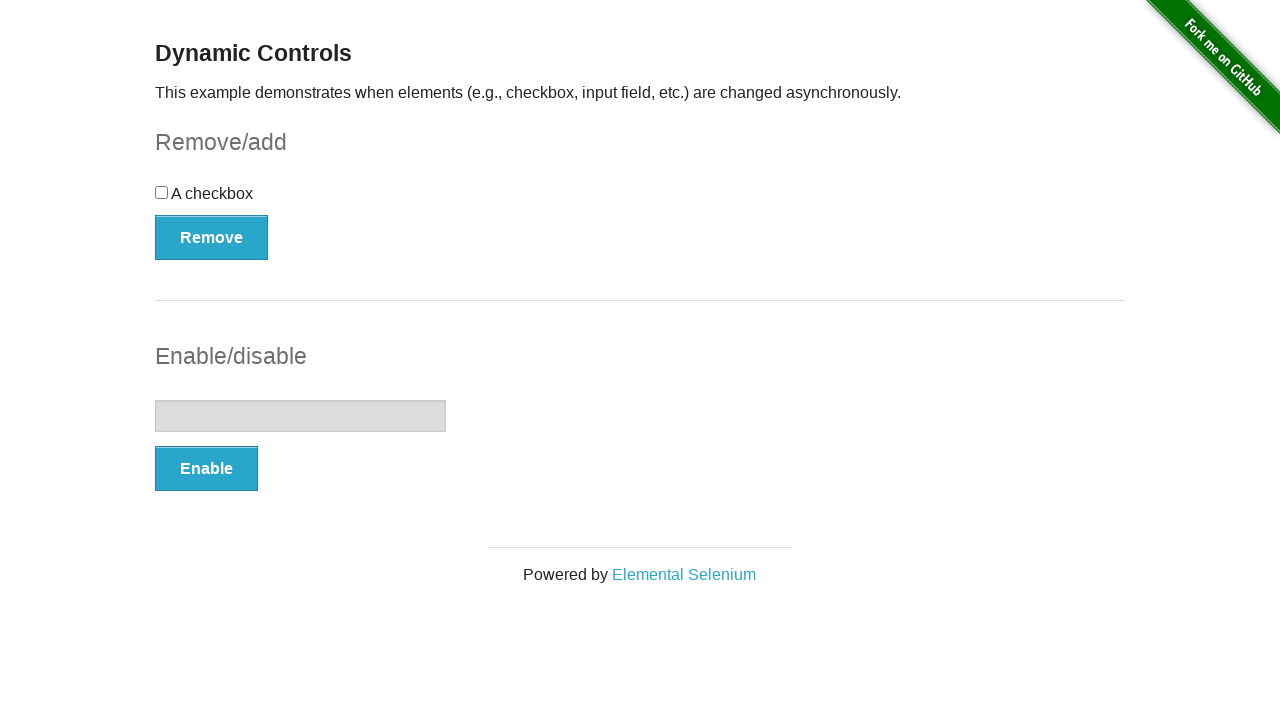

Waited for checkbox element to become visible
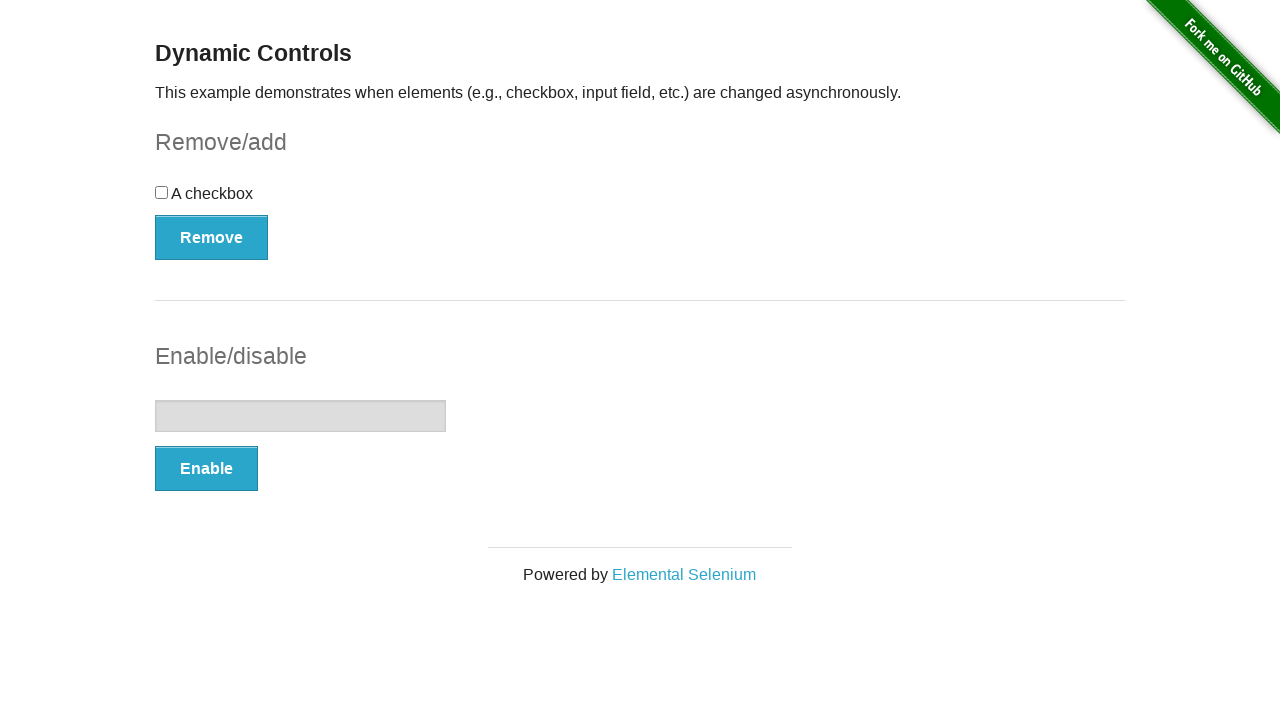

Clicked Remove button to delete checkbox at (212, 237) on button:has-text('Remove')
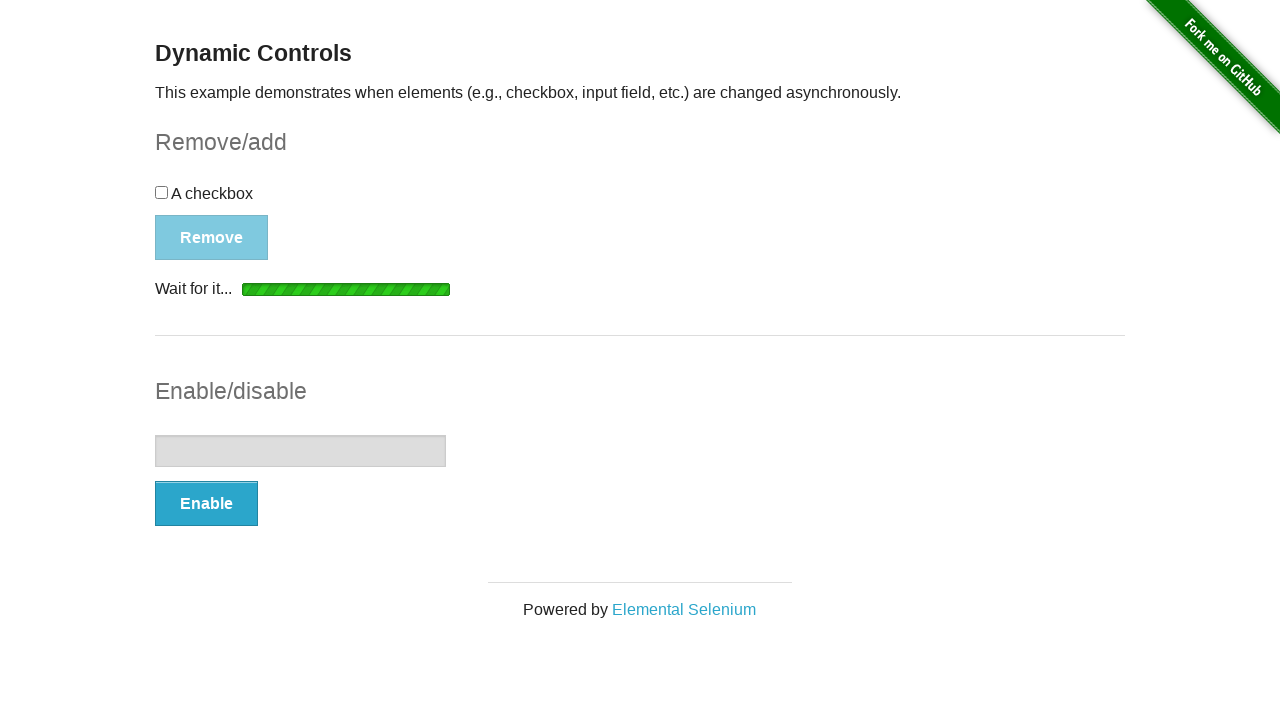

Loading indicator appeared after Remove action
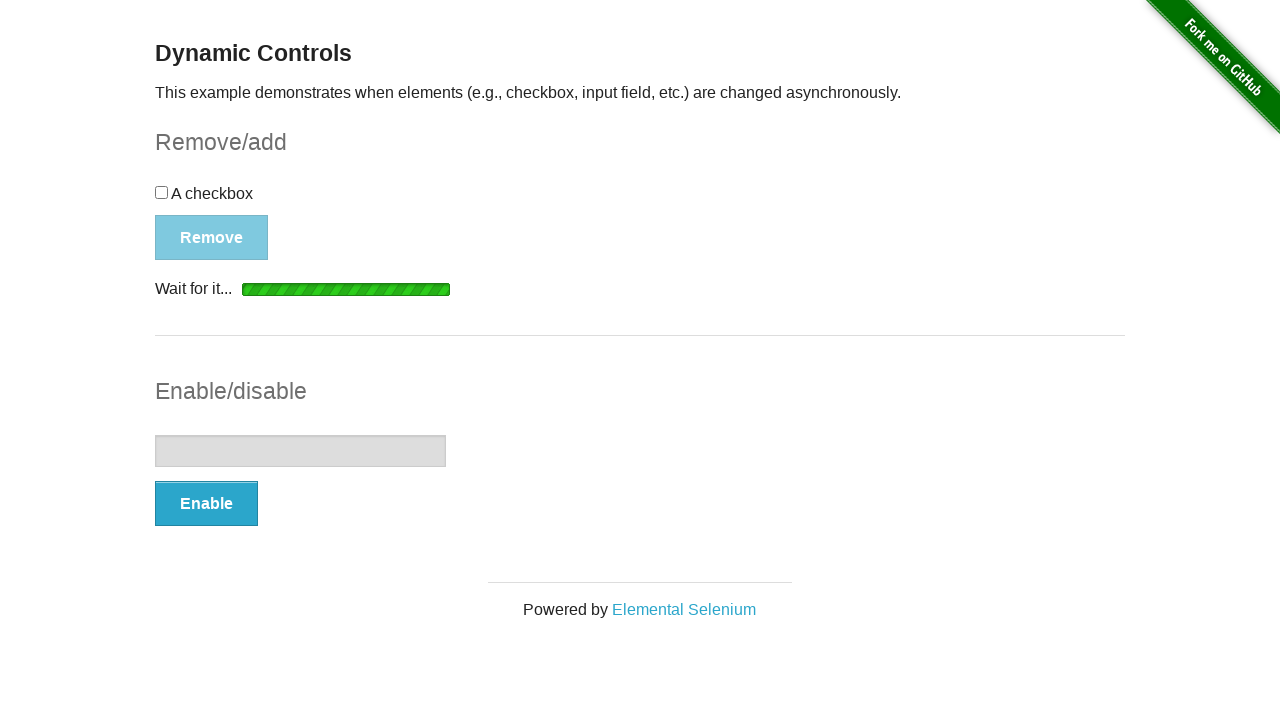

Message element appeared after removal
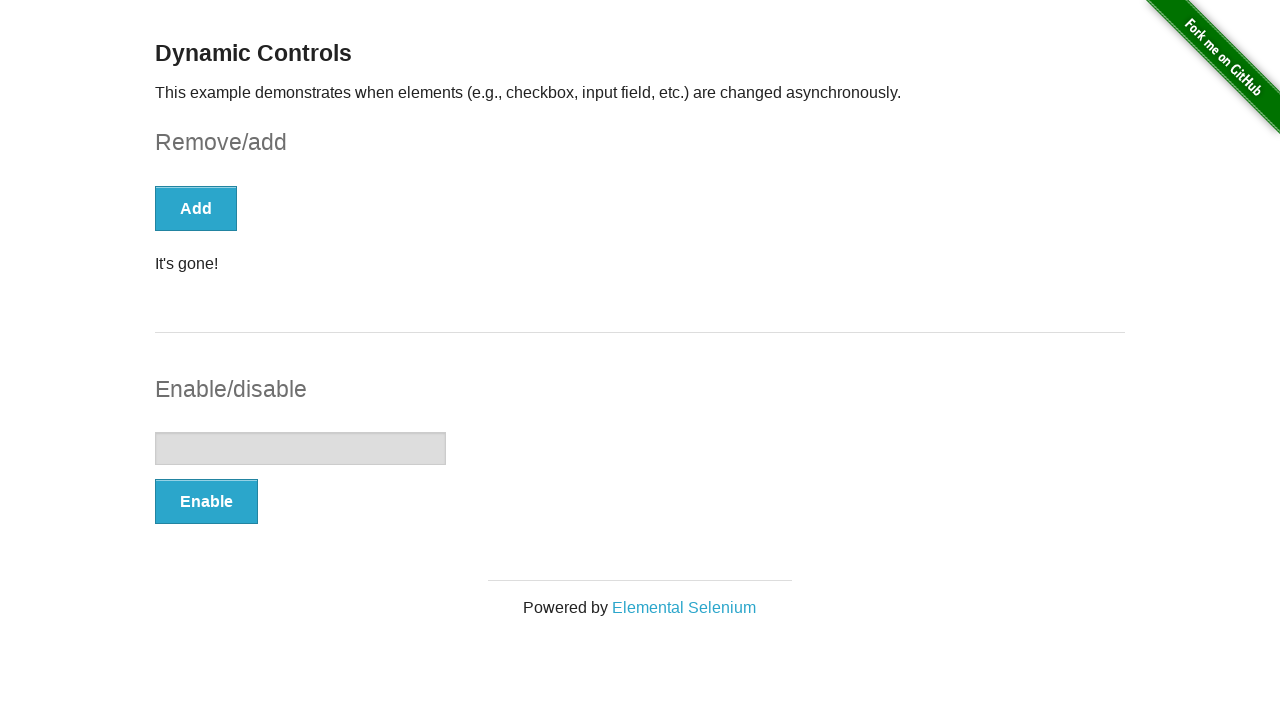

Verified 'It's gone!' message is present on page
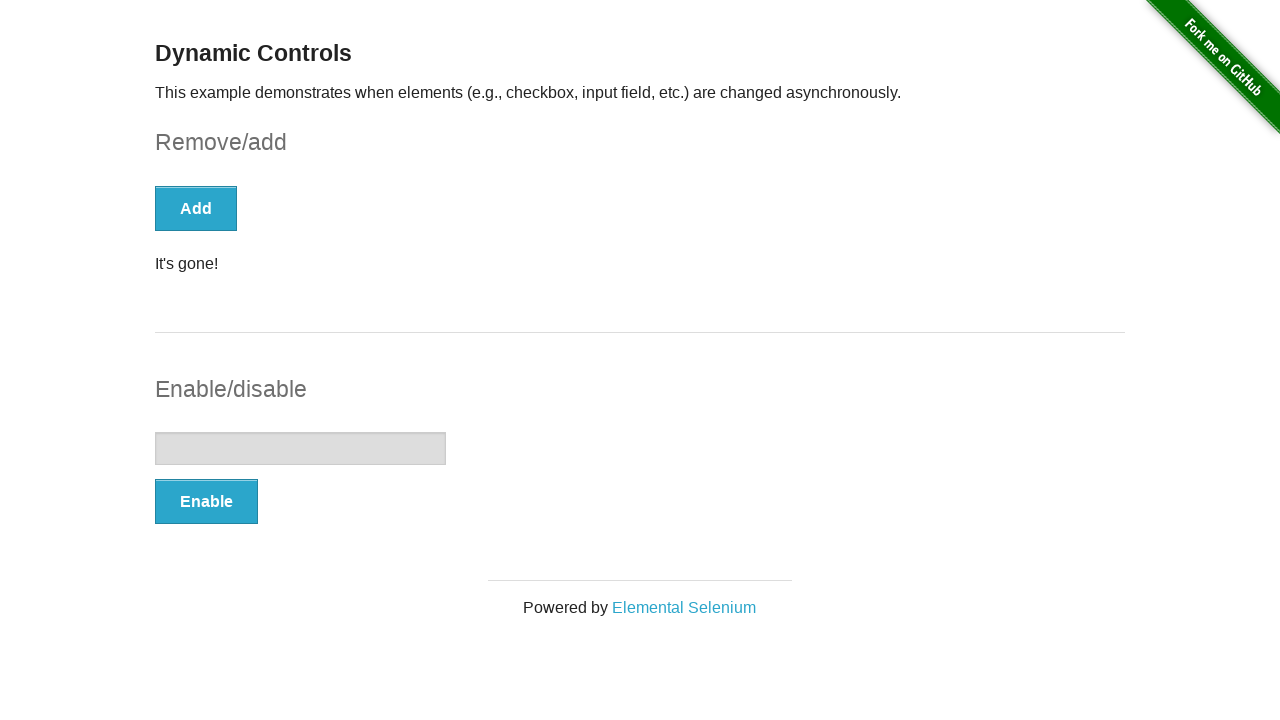

Clicked Add button to restore checkbox at (196, 208) on button:has-text('Add')
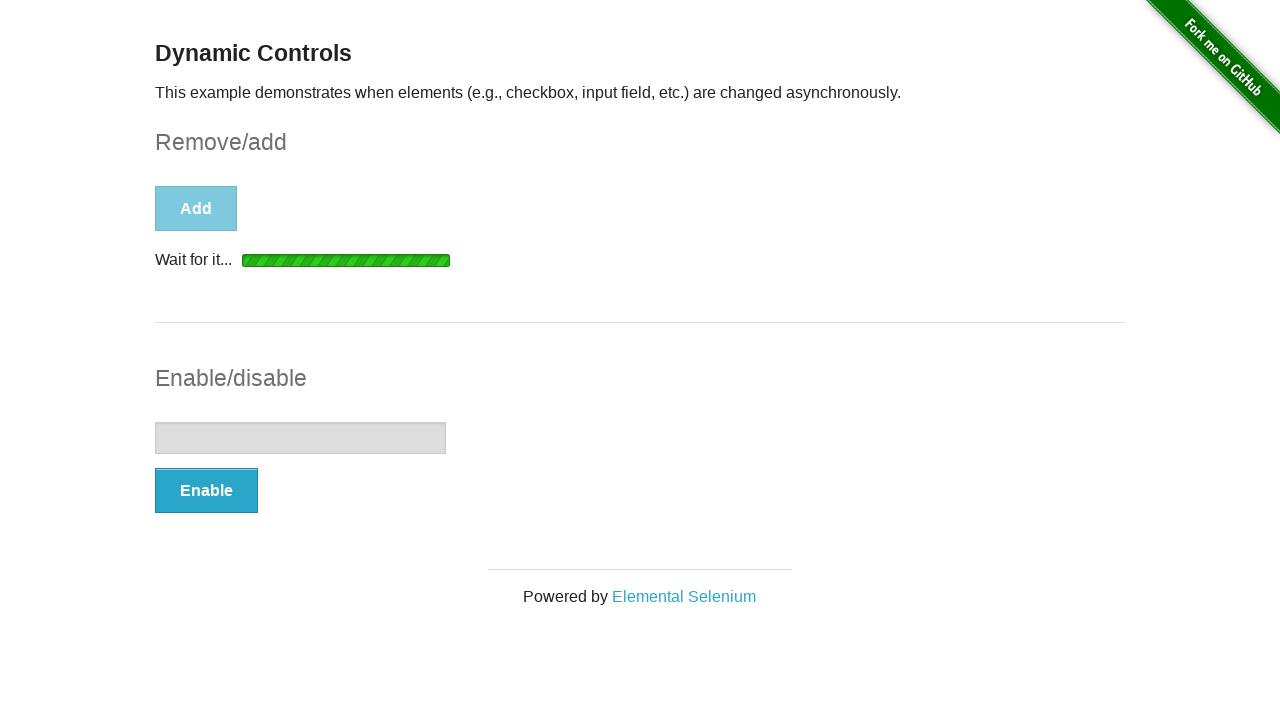

Loading indicator appeared after Add action
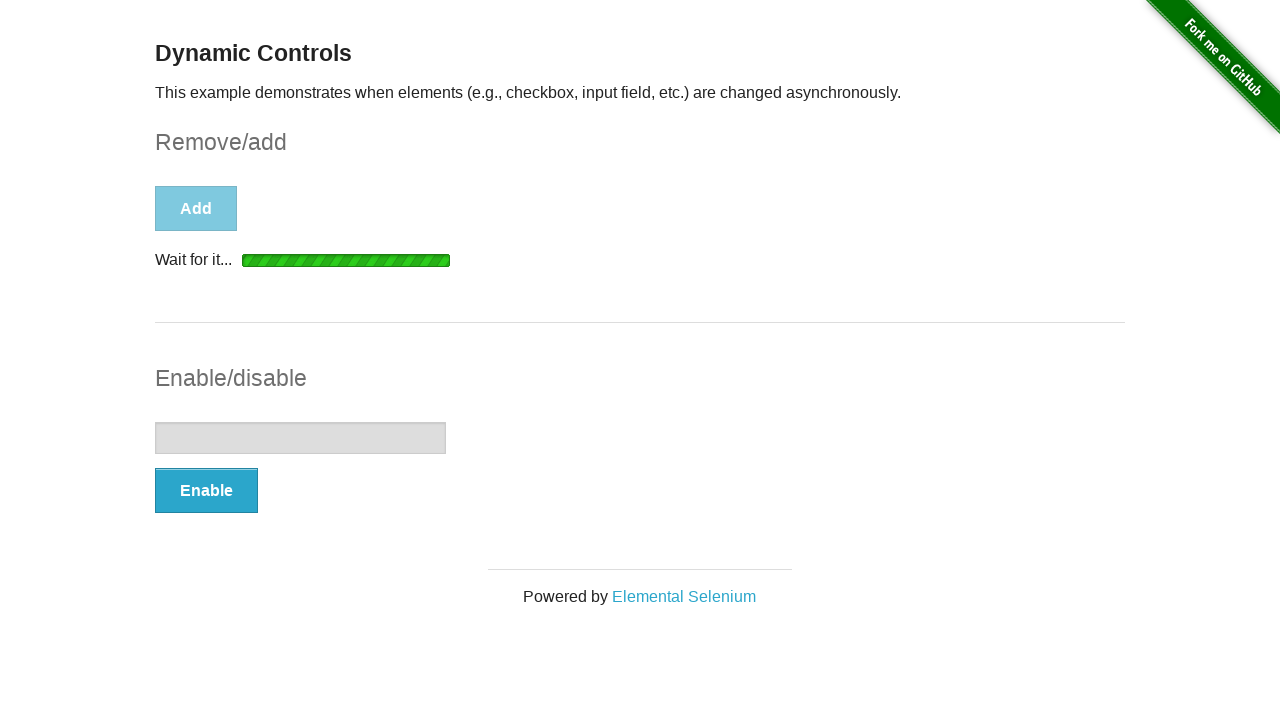

Message element appeared after addition
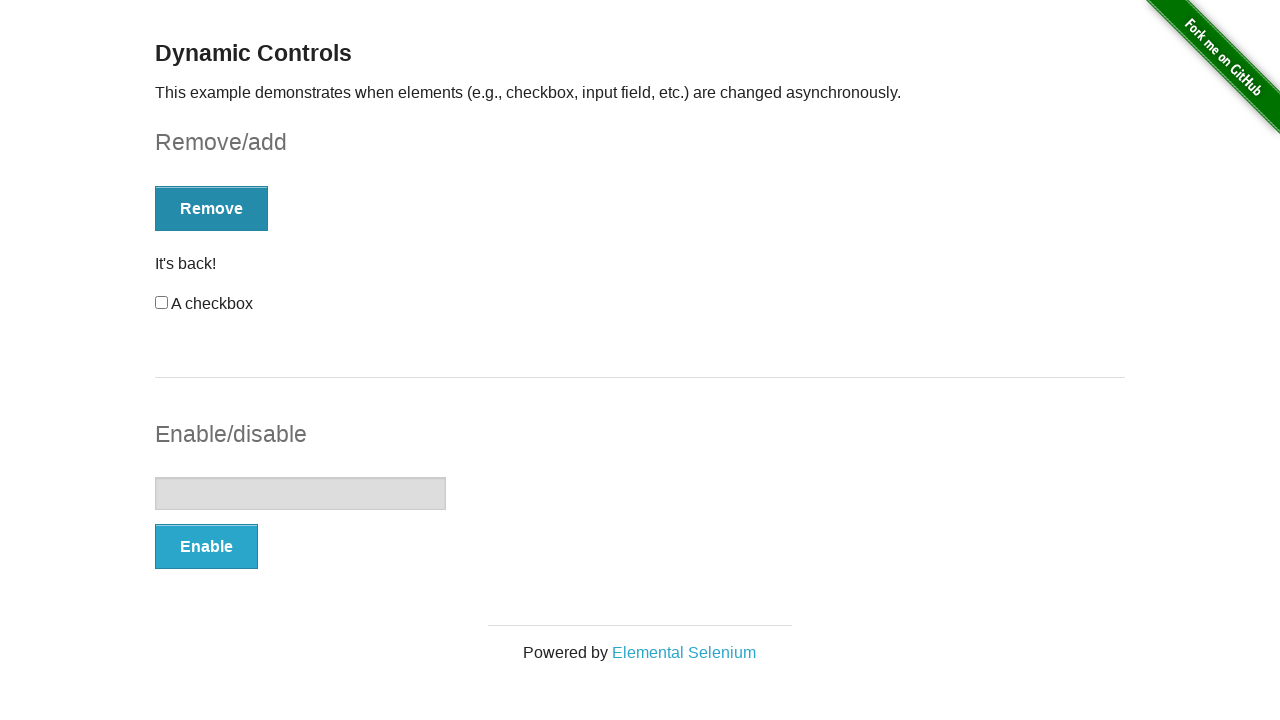

Verified 'It's back!' message is present on page
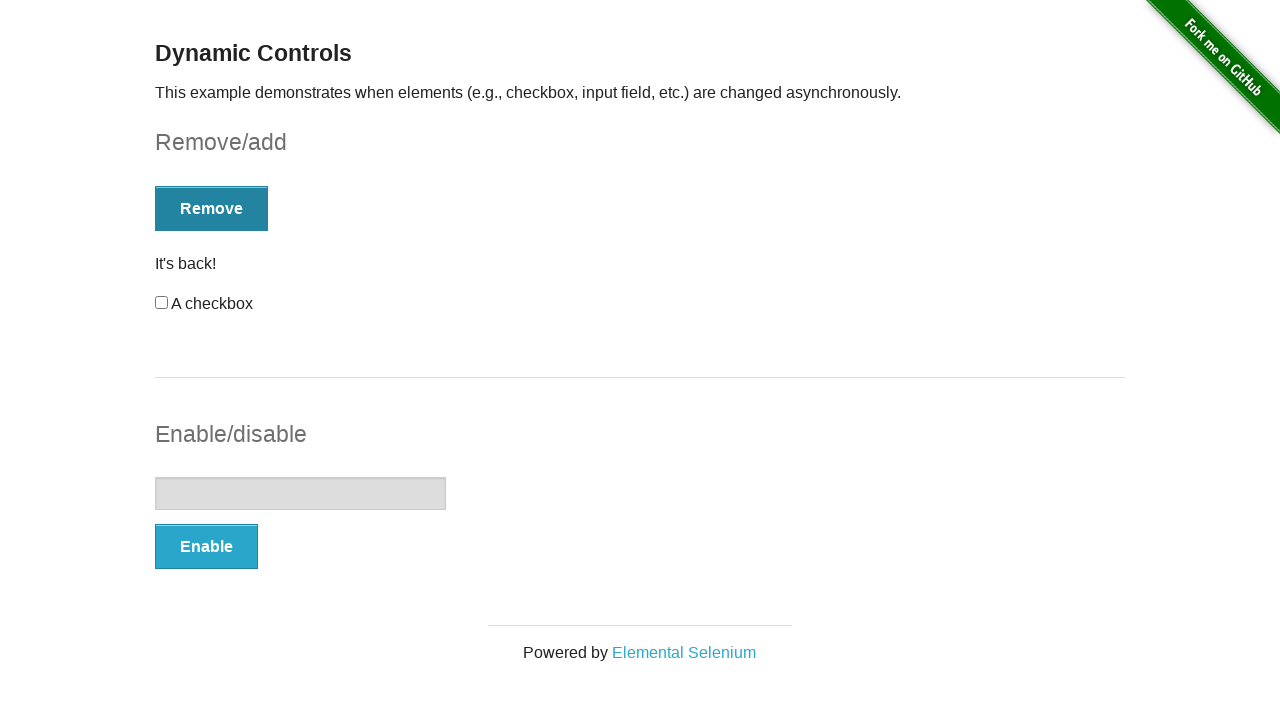

Waited for checkbox element to become visible again
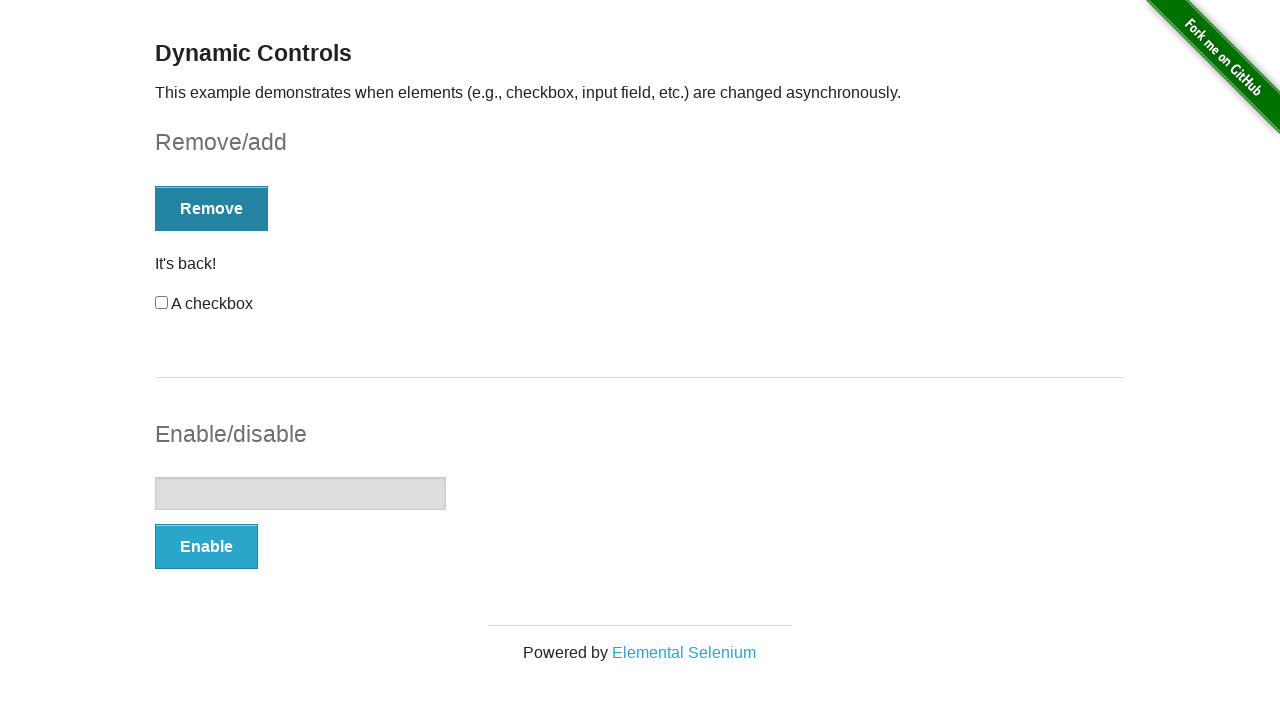

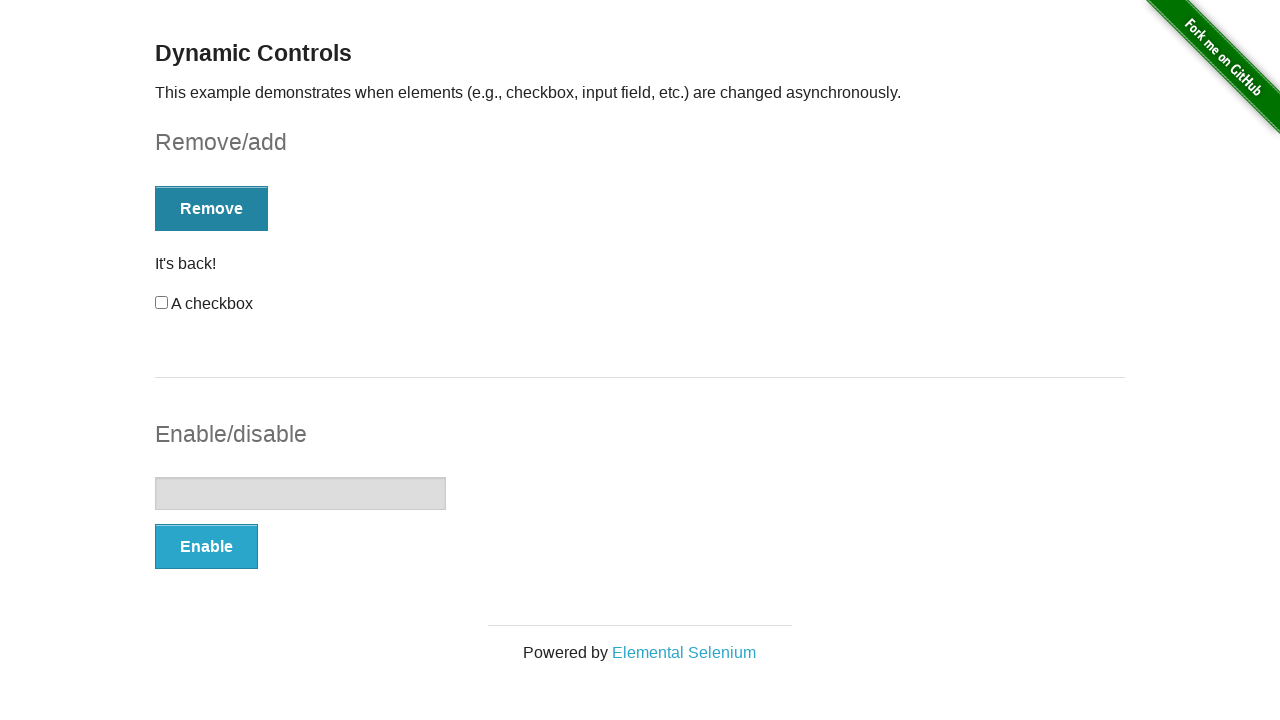